Tests that clicking the Due column header twice sorts the table's Due column in descending numerical order.

Starting URL: http://the-internet.herokuapp.com/tables

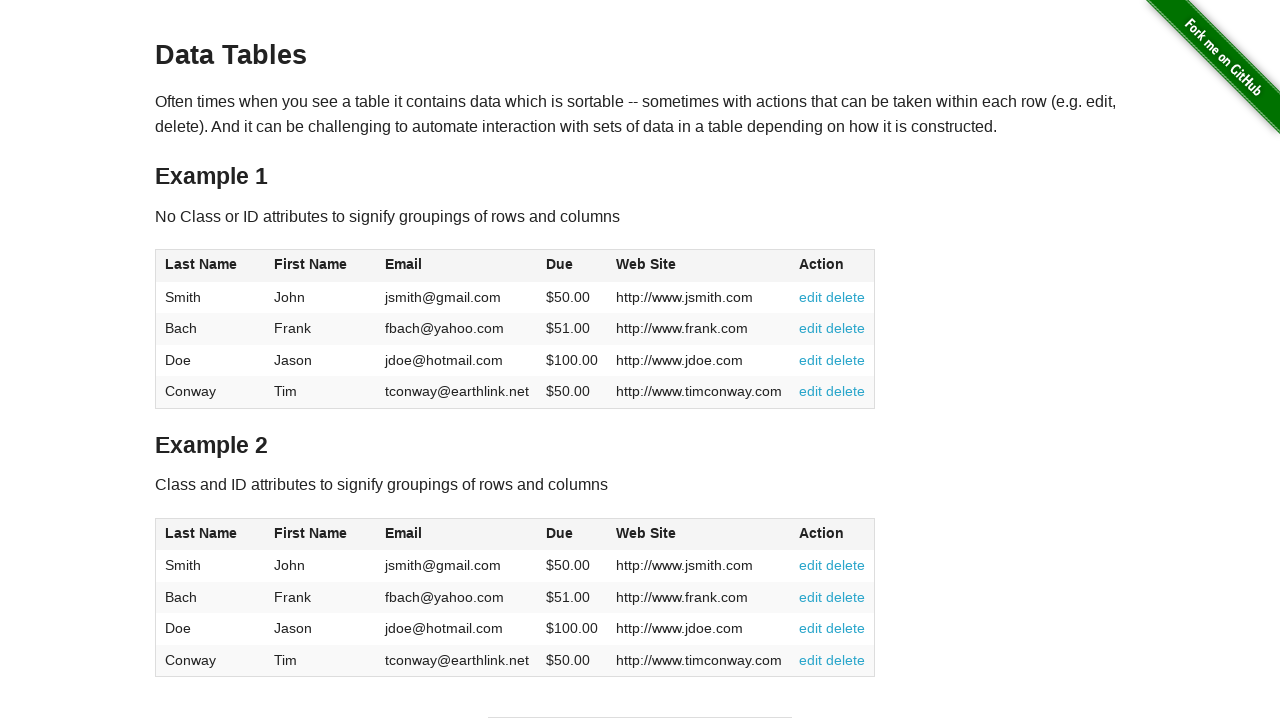

Clicked Due column header (4th column) for first time to sort ascending at (572, 266) on #table1 thead tr th:nth-of-type(4)
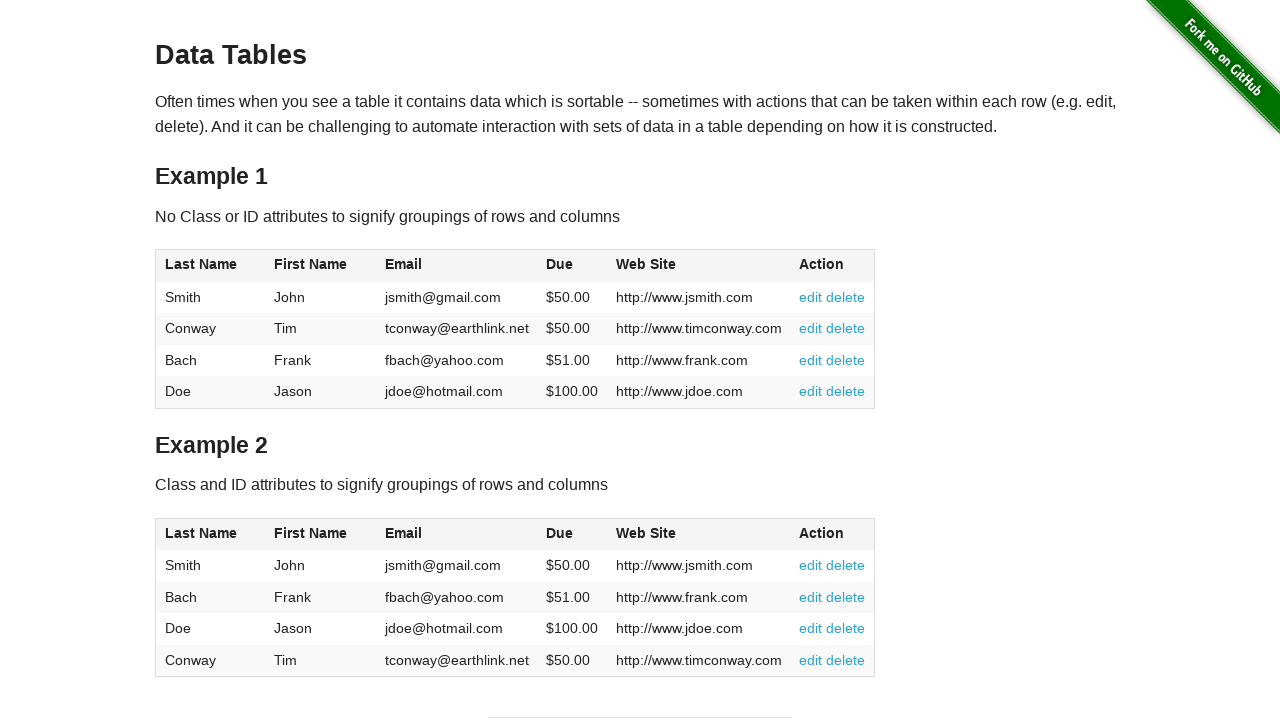

Clicked Due column header (4th column) second time to sort descending at (572, 266) on #table1 thead tr th:nth-of-type(4)
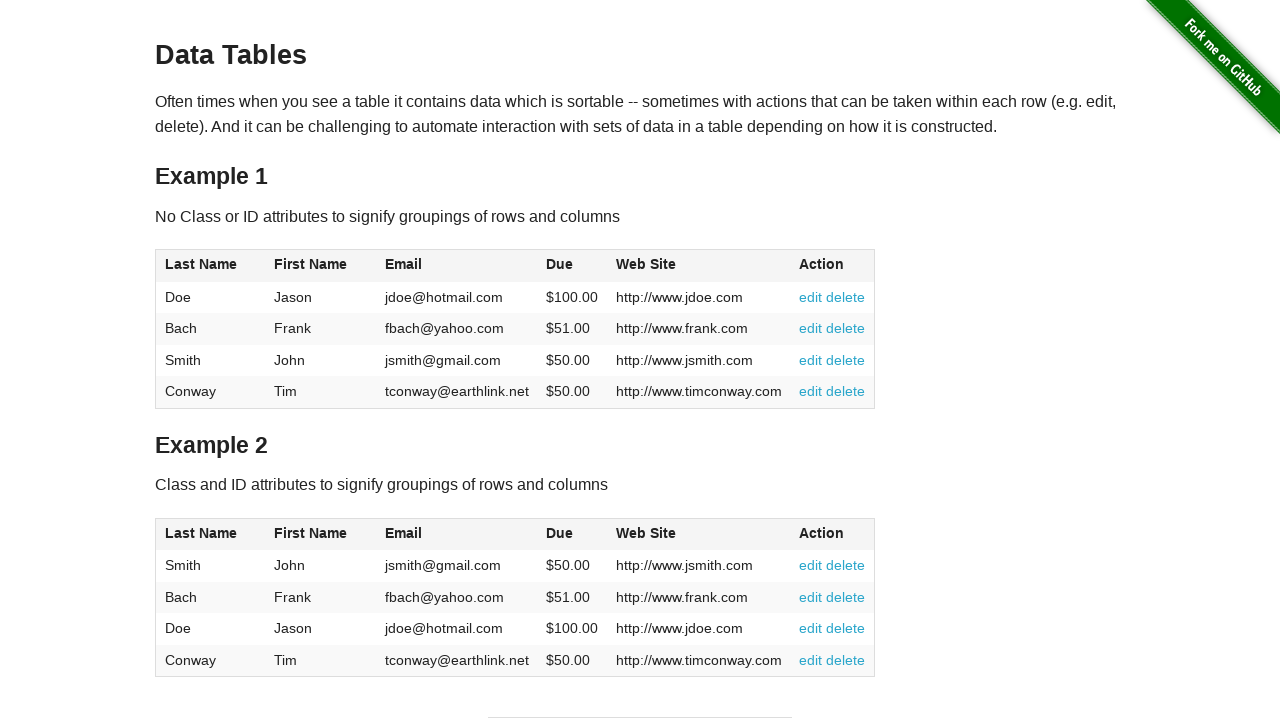

Table sorted in descending order by Due column
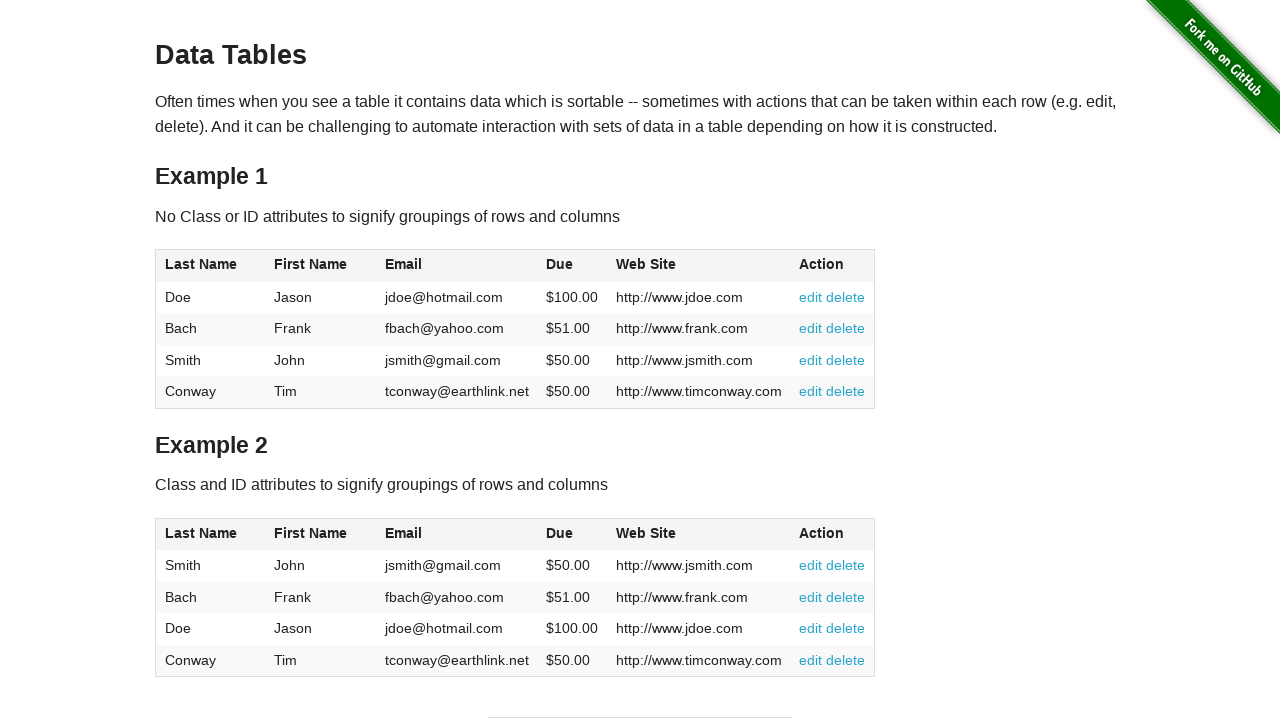

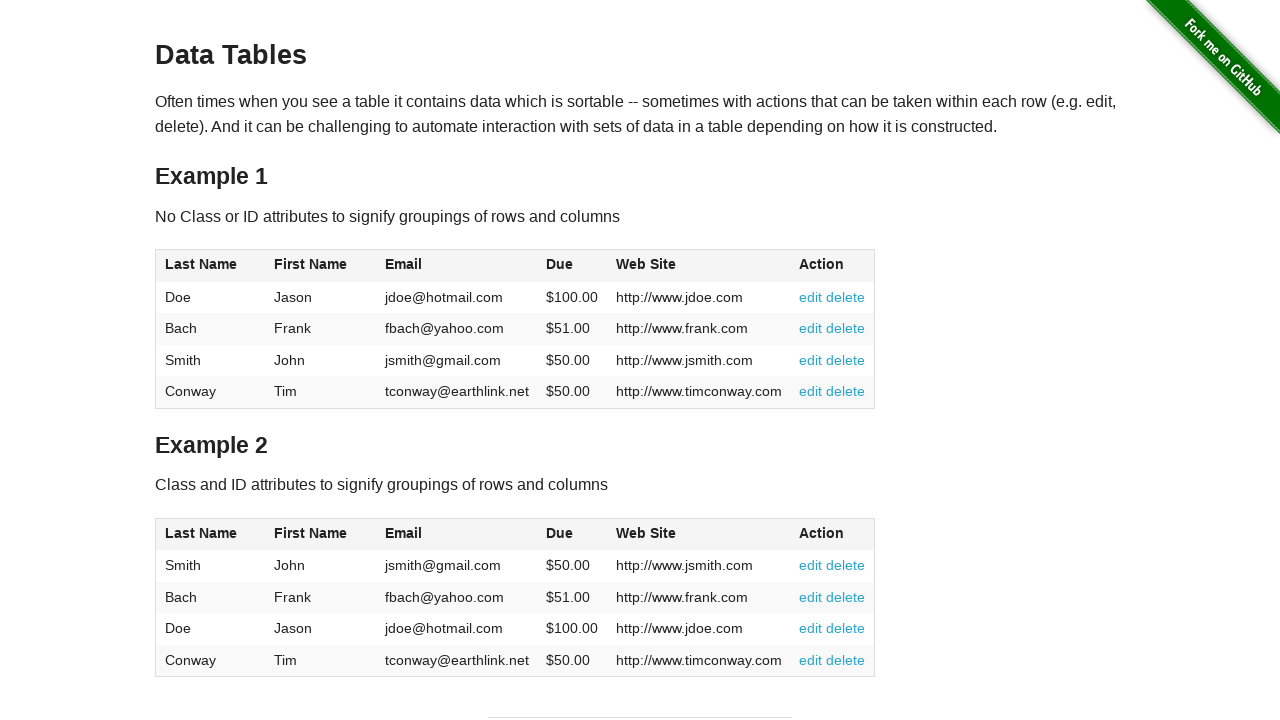